Tests dynamic loading functionality by clicking a start button and waiting for dynamically loaded content to appear

Starting URL: https://the-internet.herokuapp.com/dynamic_loading/1

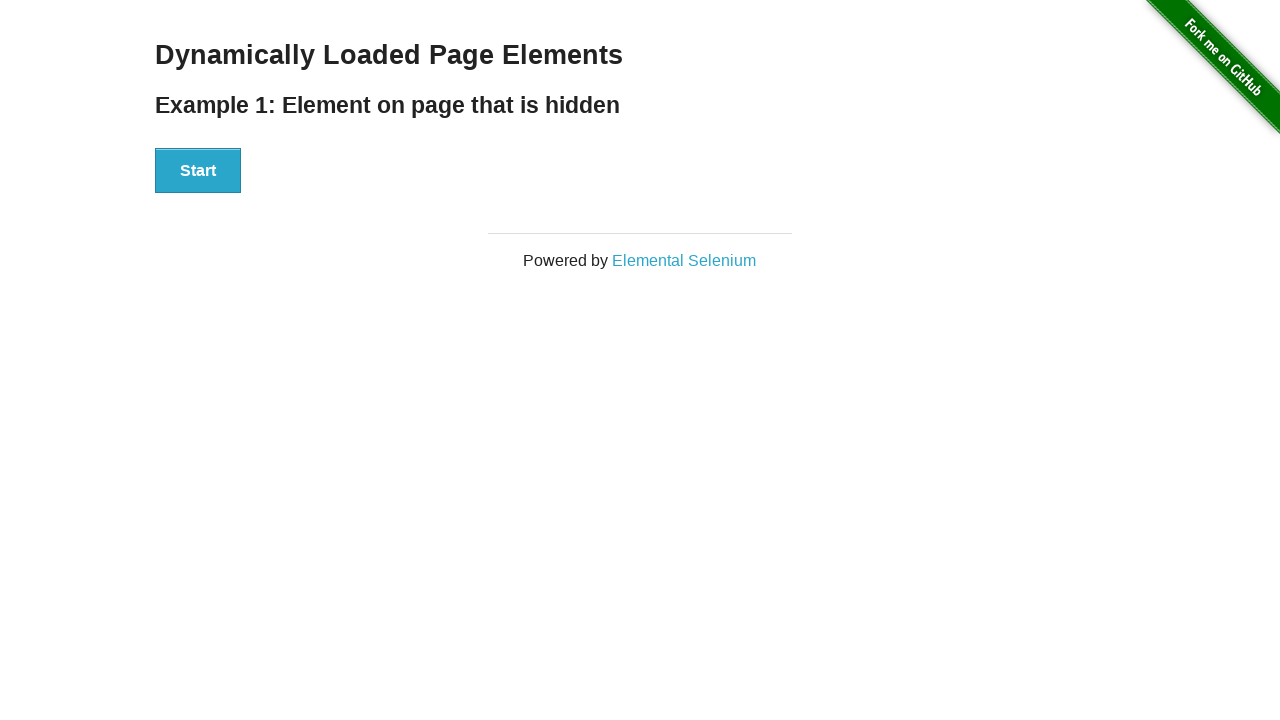

Clicked start button to trigger dynamic loading at (198, 171) on #start button
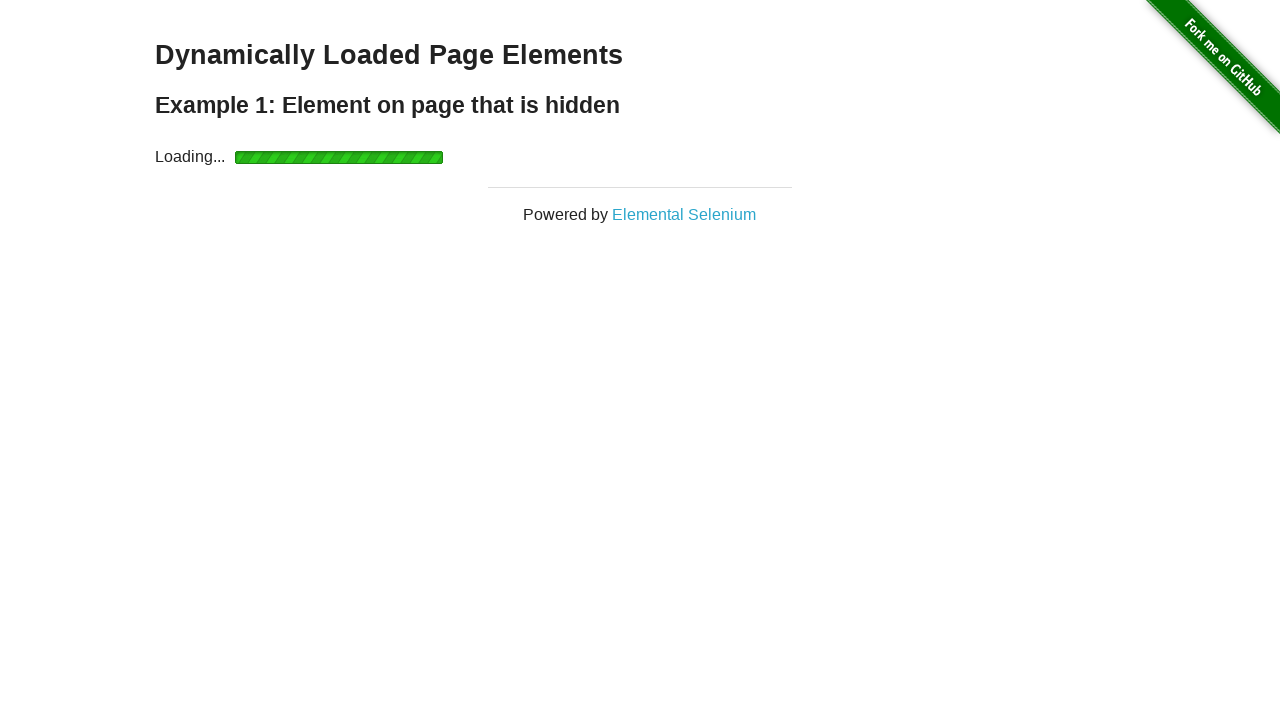

Dynamically loaded content appeared on page
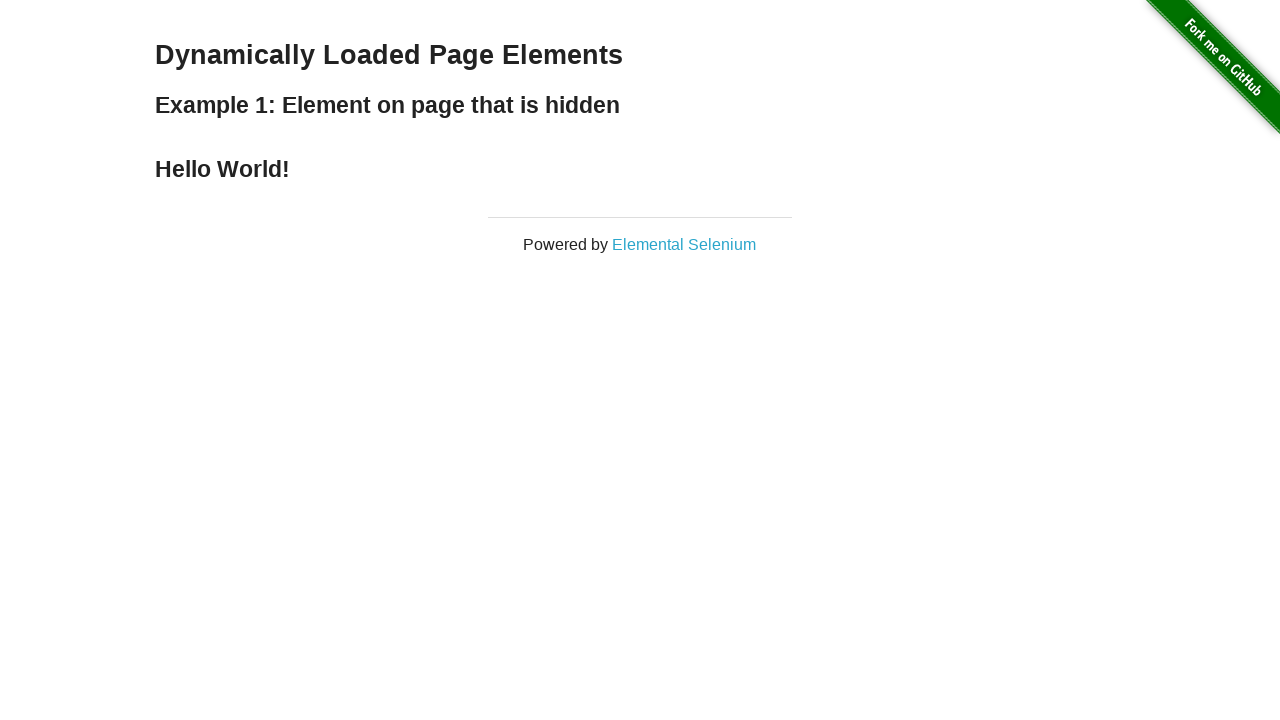

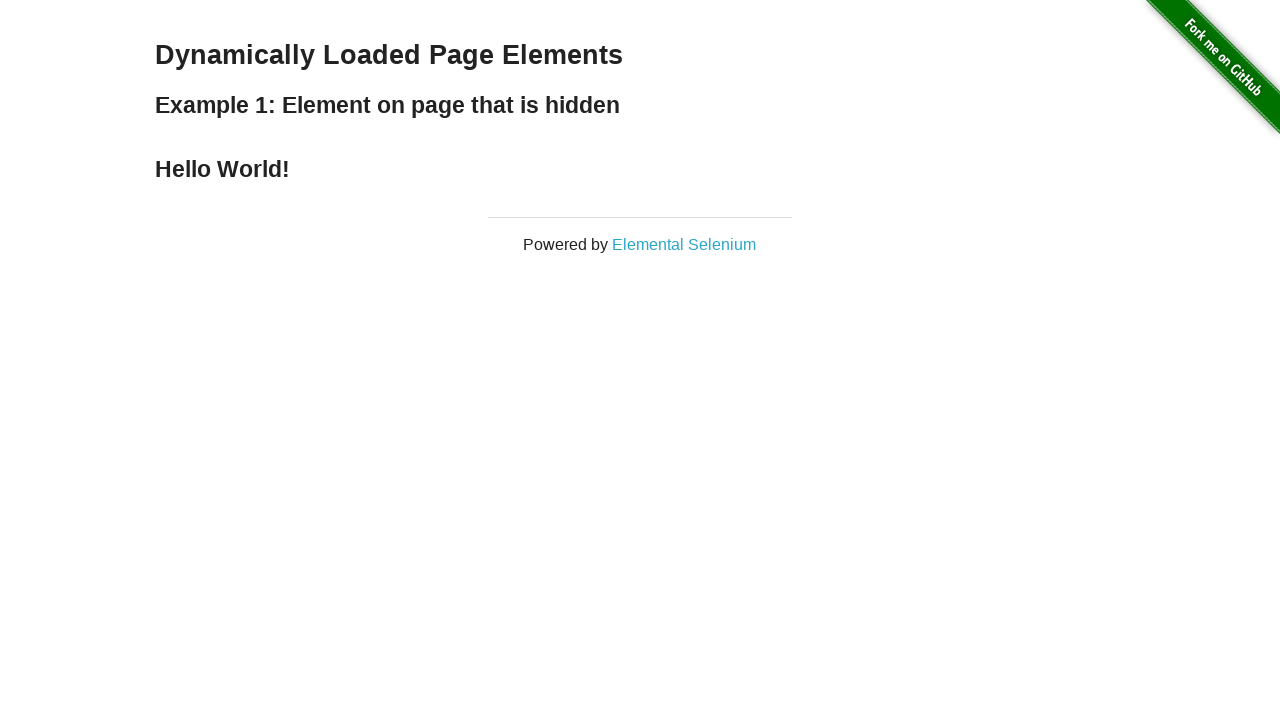